Tests that clicking the "Due" column header sorts the numeric values in ascending order by clicking the header once and verifying the column data is sorted.

Starting URL: http://the-internet.herokuapp.com/tables

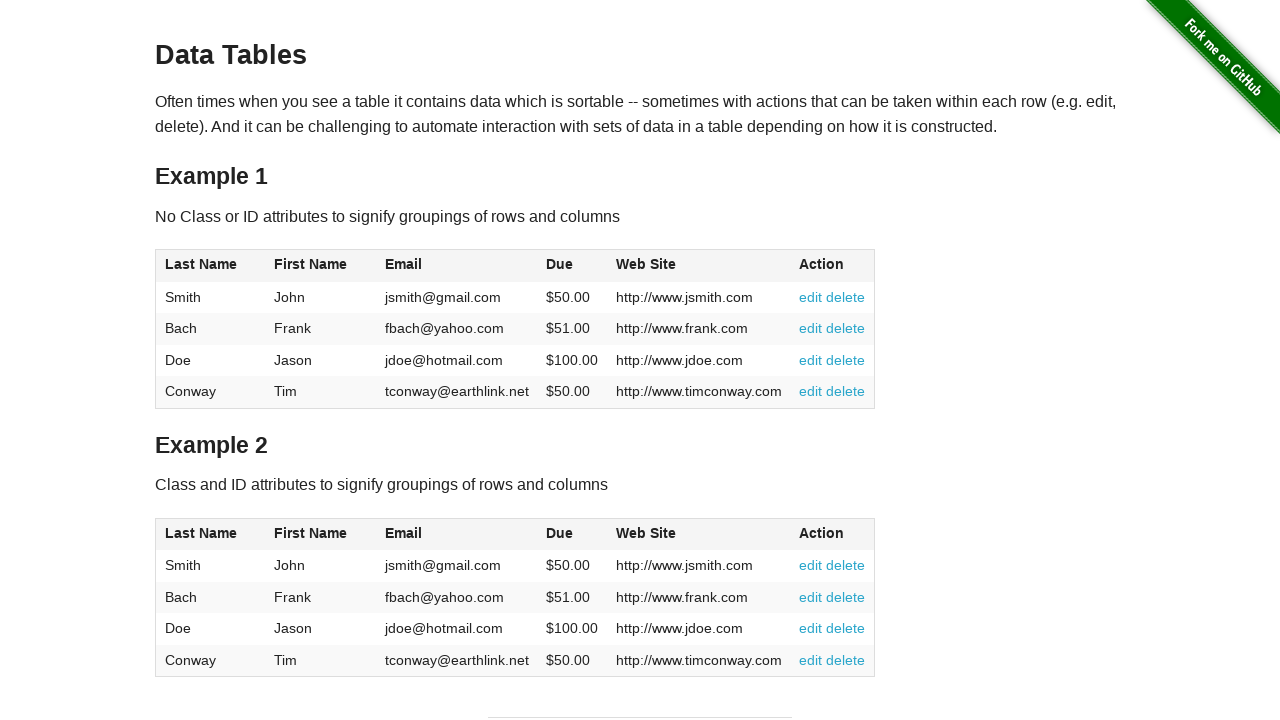

Clicked the 'Due' column header to sort in ascending order at (572, 266) on #table1 thead tr th:nth-of-type(4)
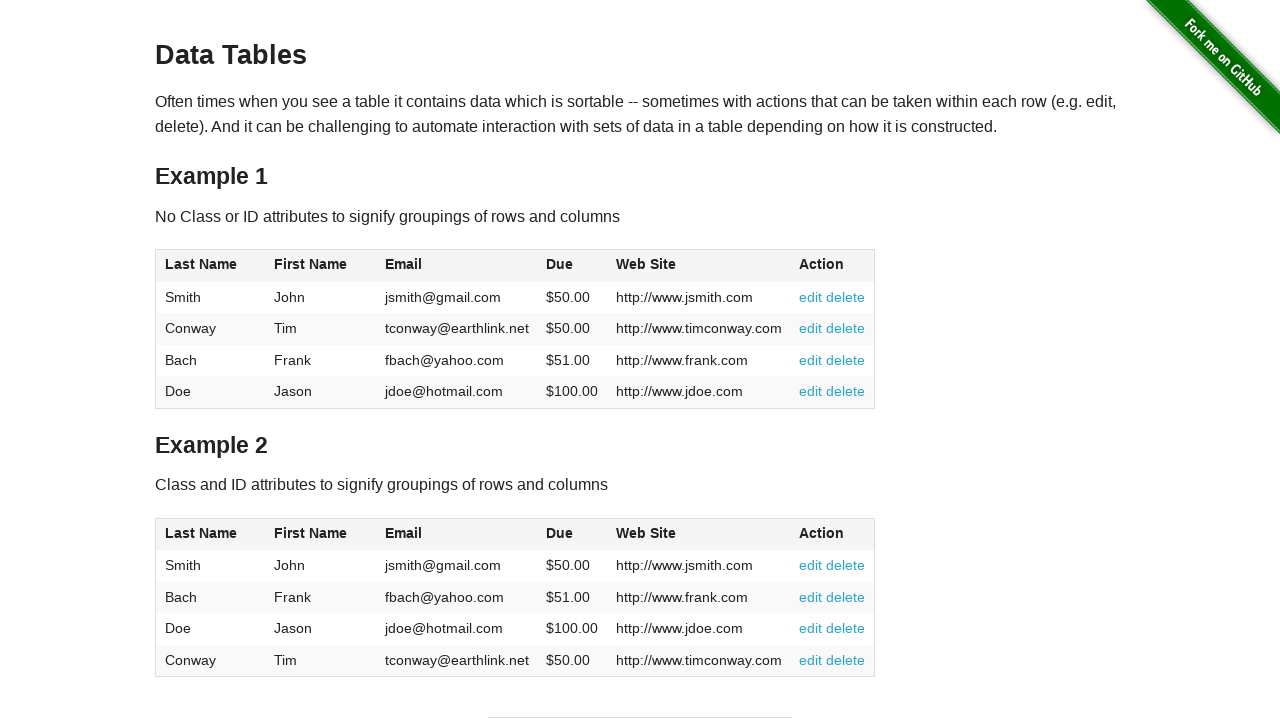

Due column cells loaded and are present in the table
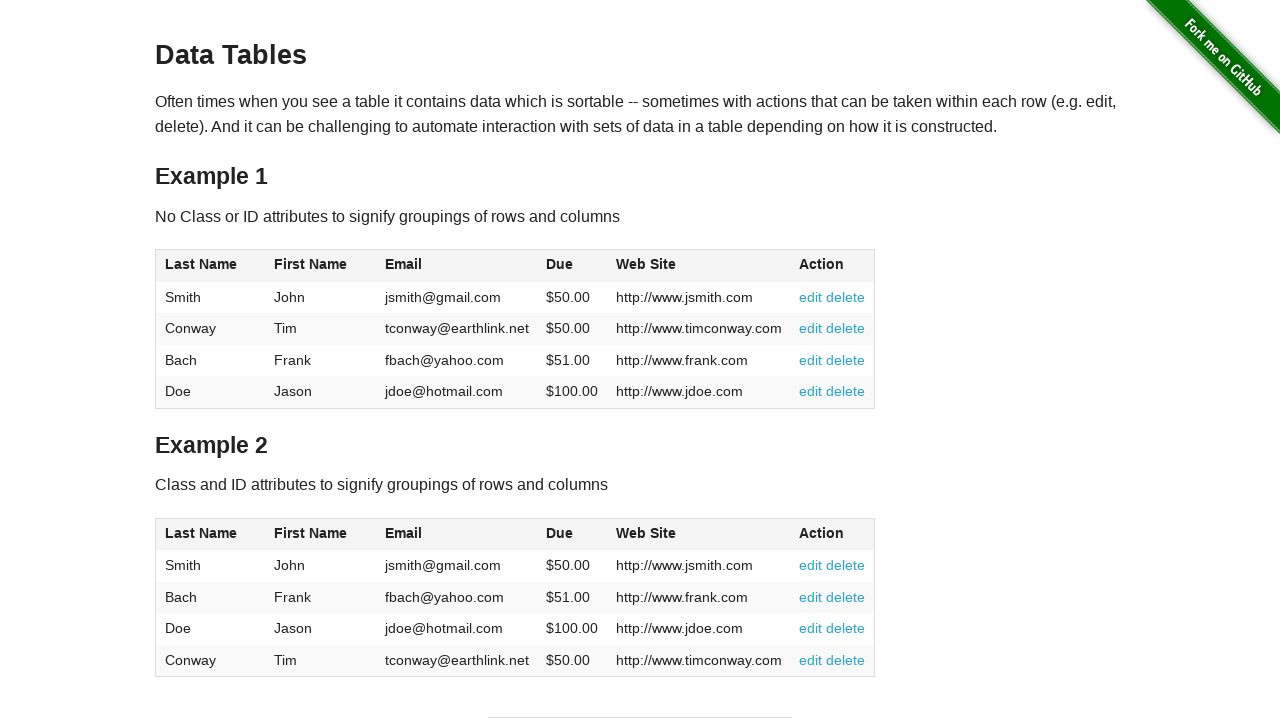

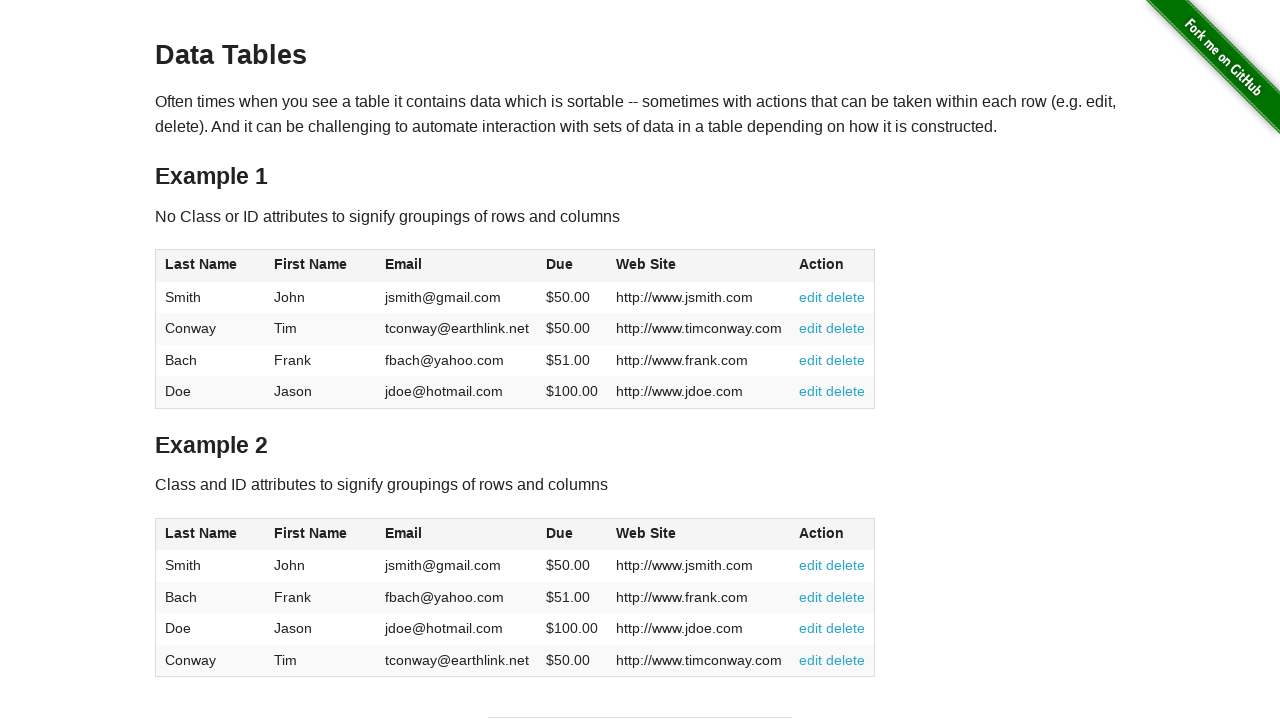